Tests the DemoQA Elements Text Box functionality by navigating to the text box section and filling in form fields including full name, email, current address, and permanent address, then submitting the form.

Starting URL: https://demoqa.com

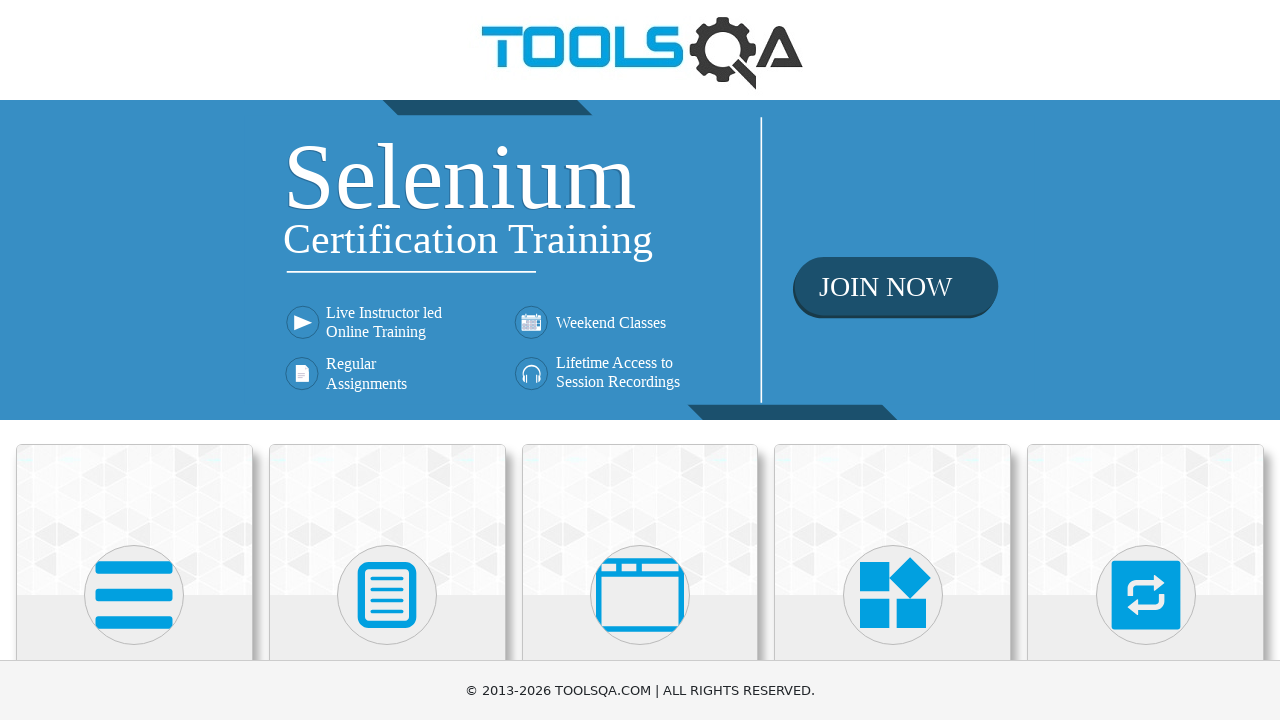

Clicked on Elements card (first avatar) at (134, 595) on (//div[@class='avatar mx-auto white'])[1]
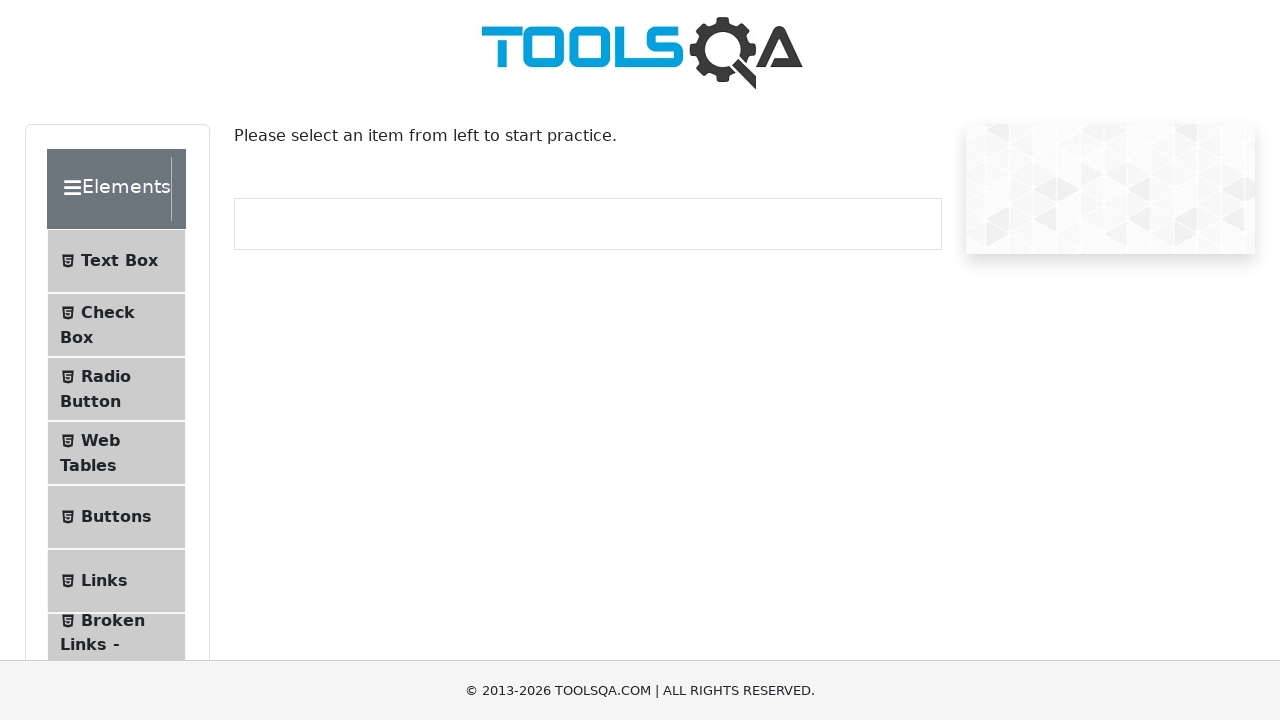

Clicked on Text Box submenu item at (116, 261) on #item-0
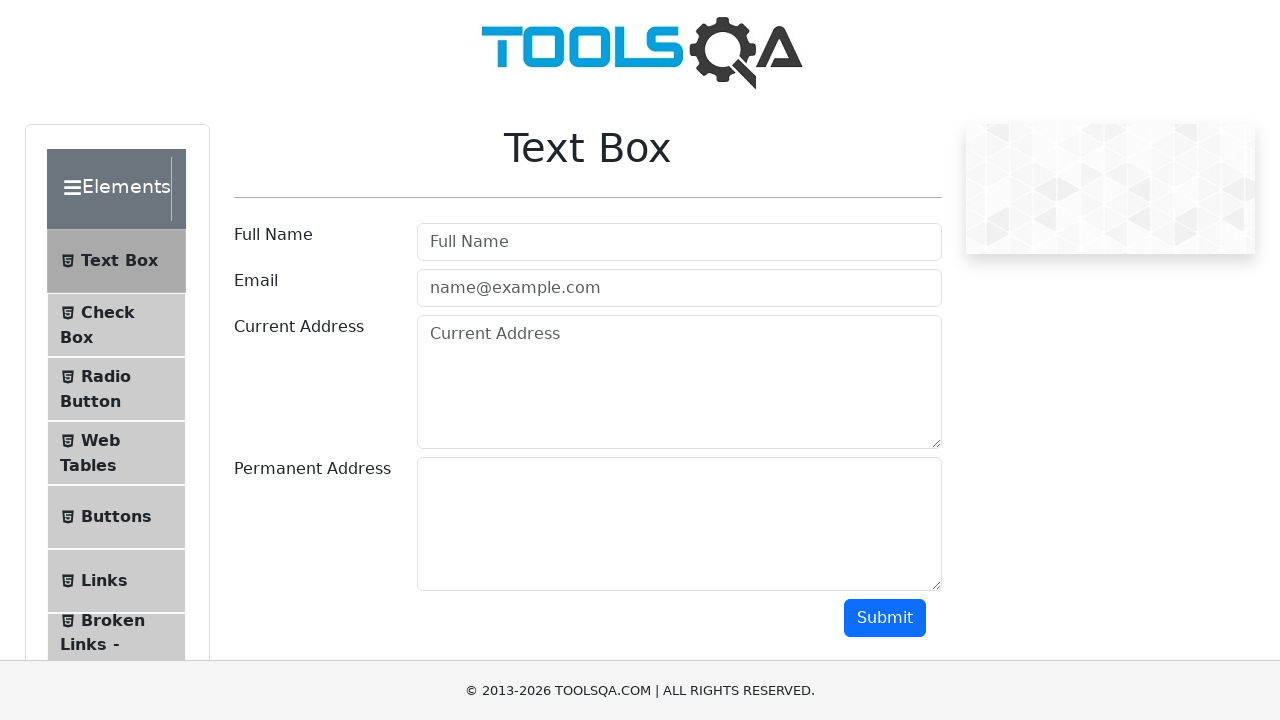

Scrolled down 350 pixels to view form fields
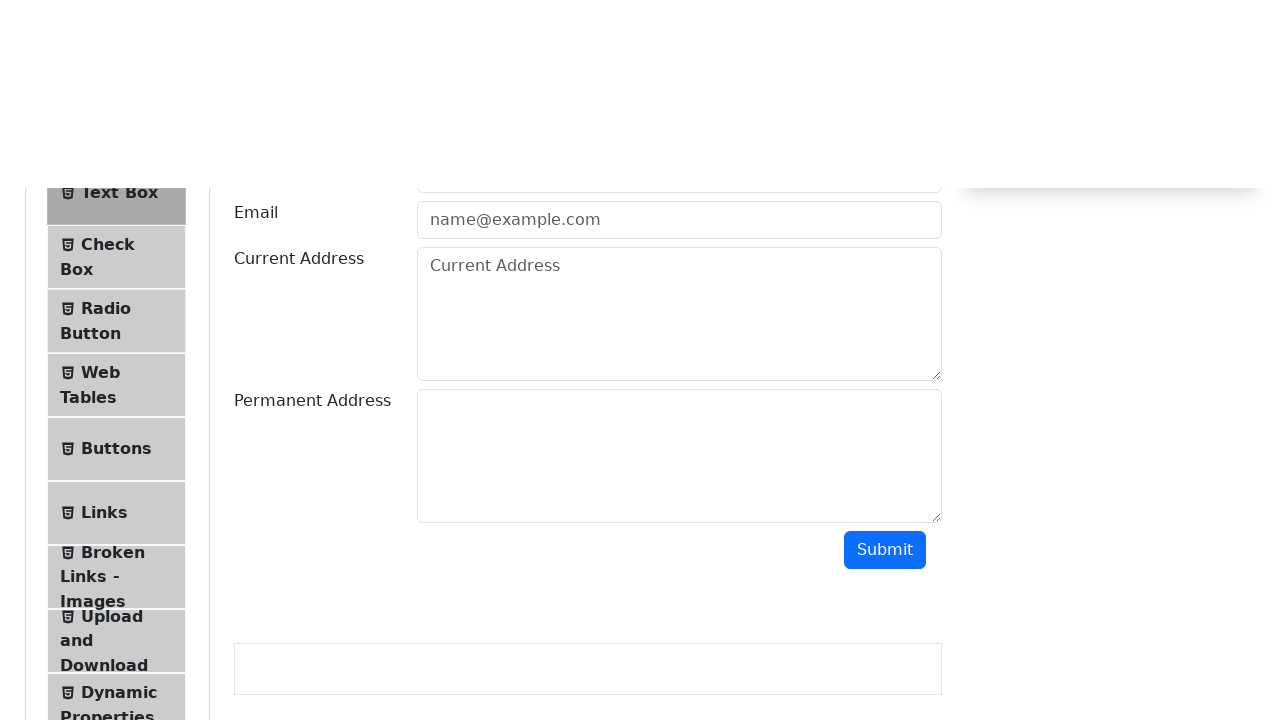

Filled full name field with 'John Smith' on #userName
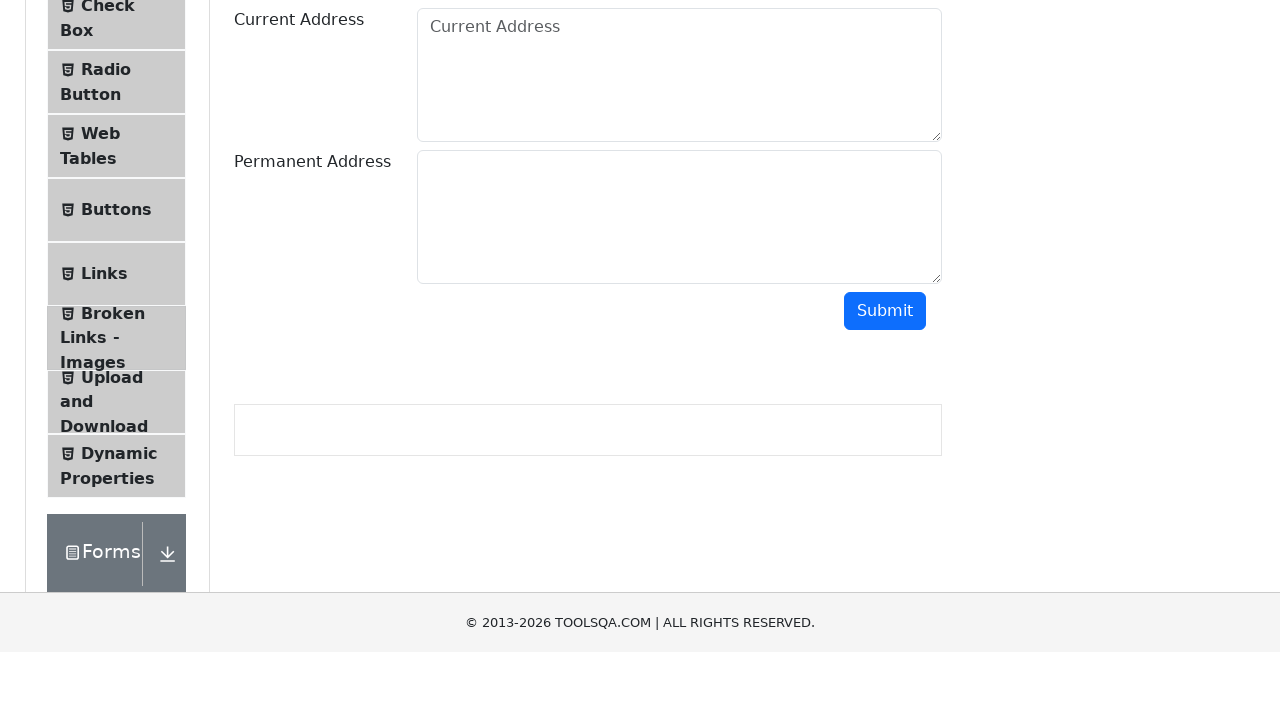

Filled email field with 'johnsmith@example.com' on #userEmail
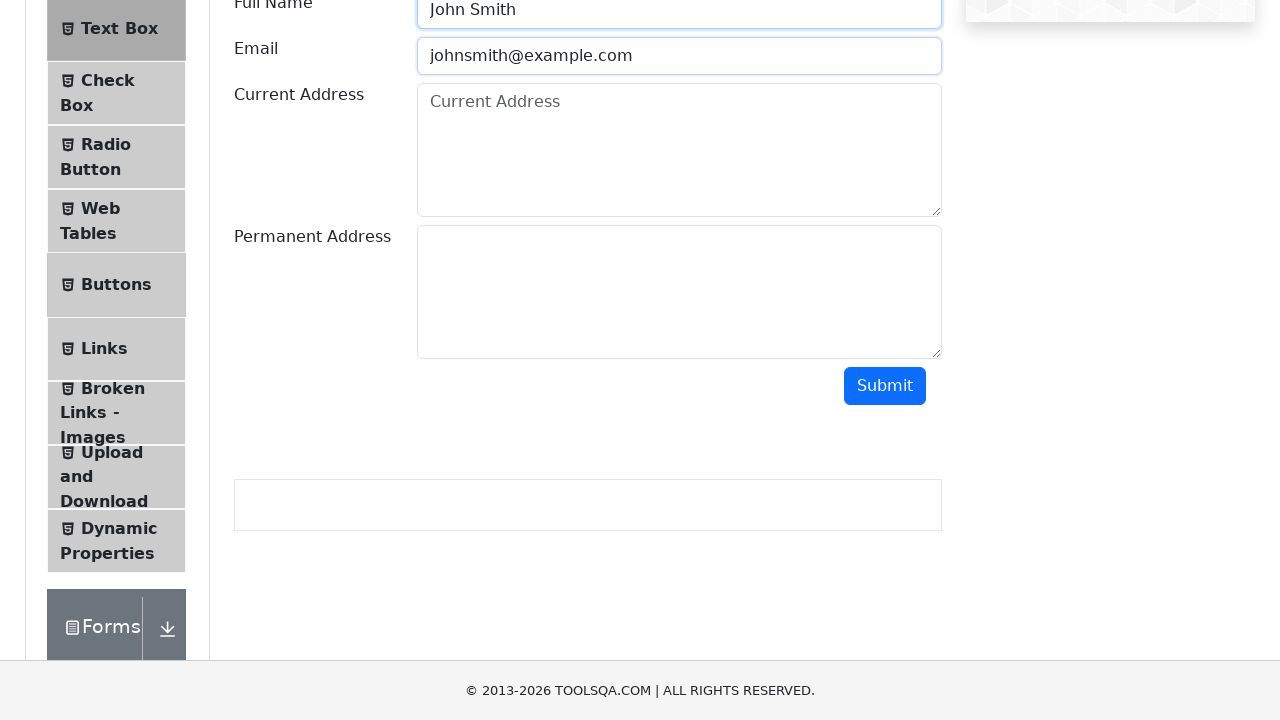

Filled current address field with '123 Main Street, New York, NY 10001' on #currentAddress
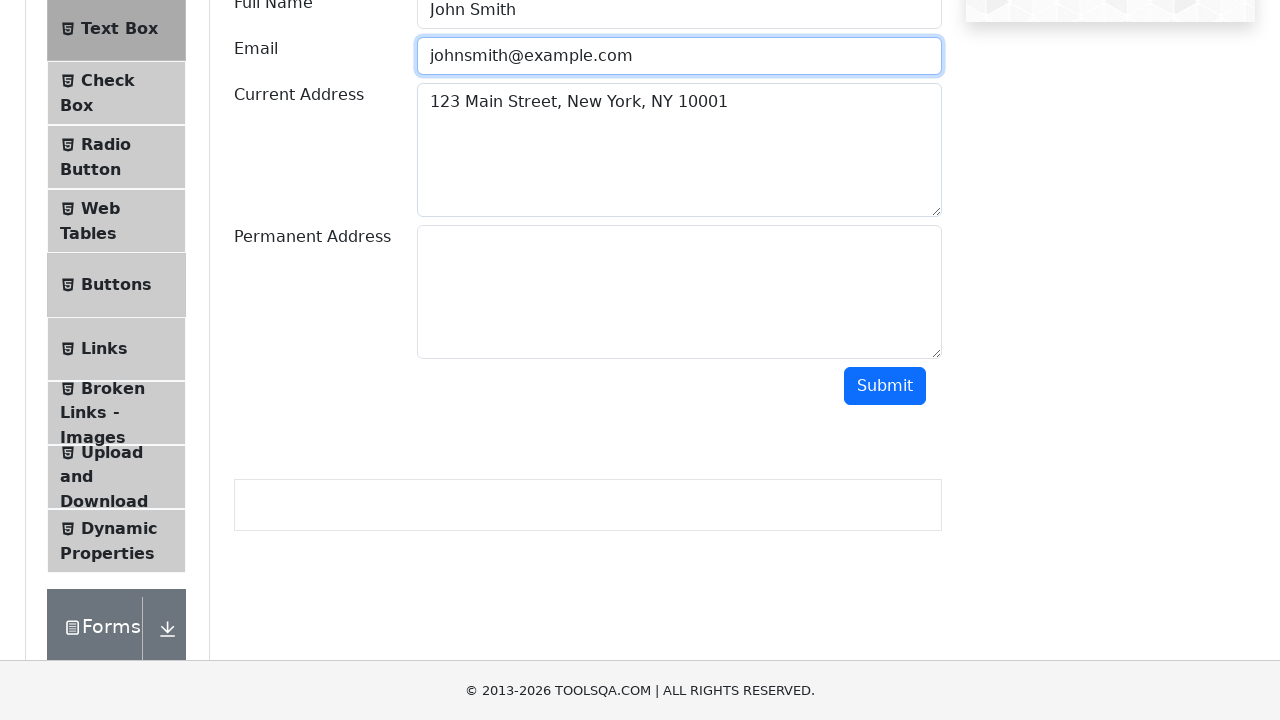

Filled permanent address field with '456 Oak Avenue, Los Angeles, CA 90001' on #permanentAddress
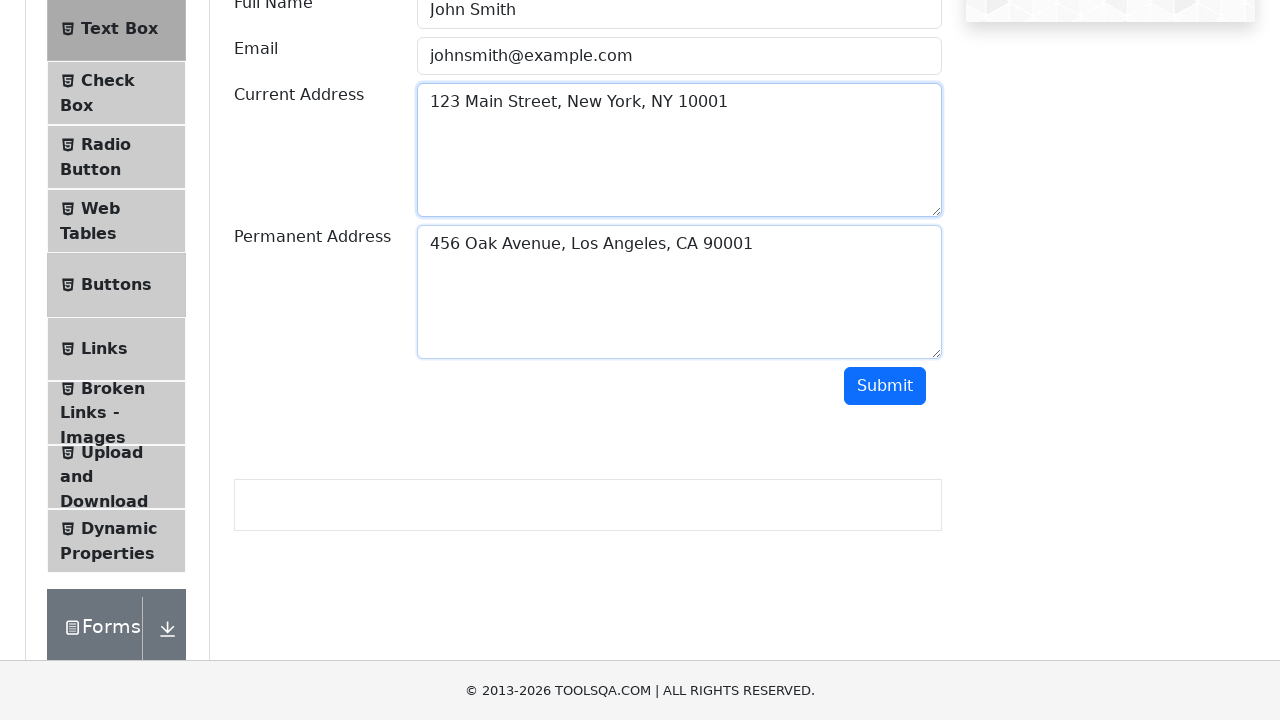

Clicked submit button to submit the form at (885, 386) on #submit
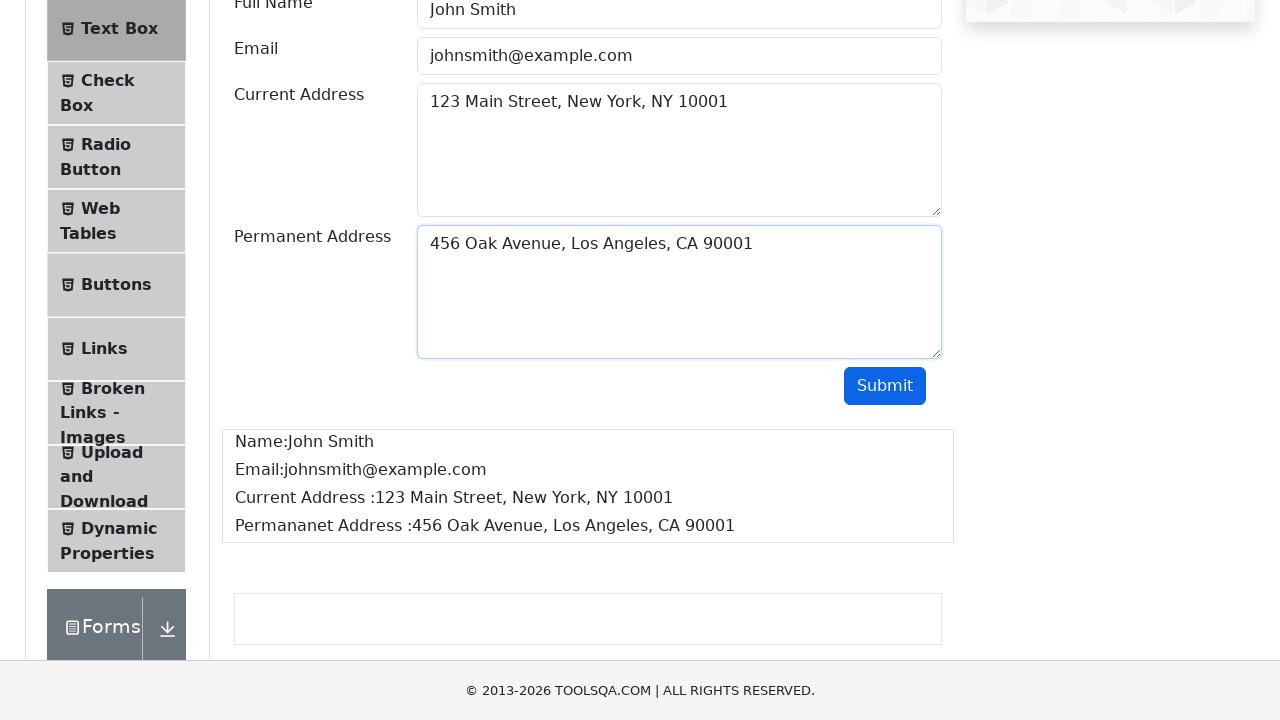

Form output appeared after submission
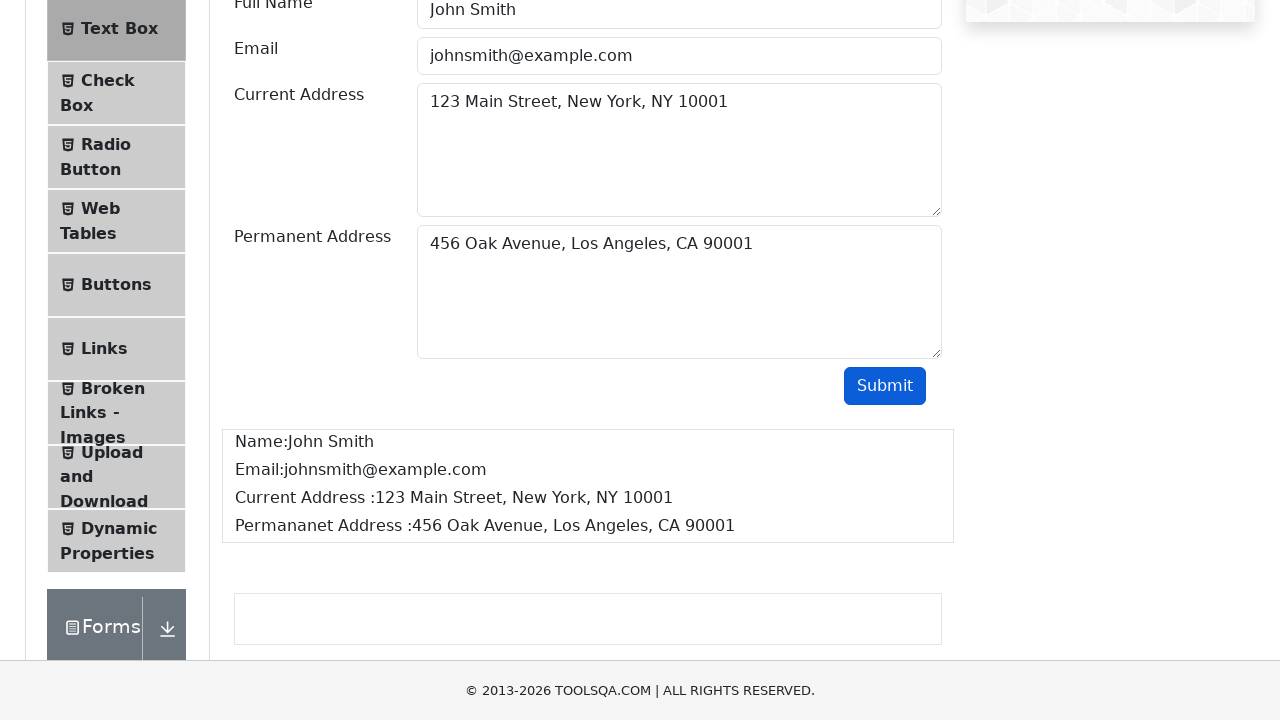

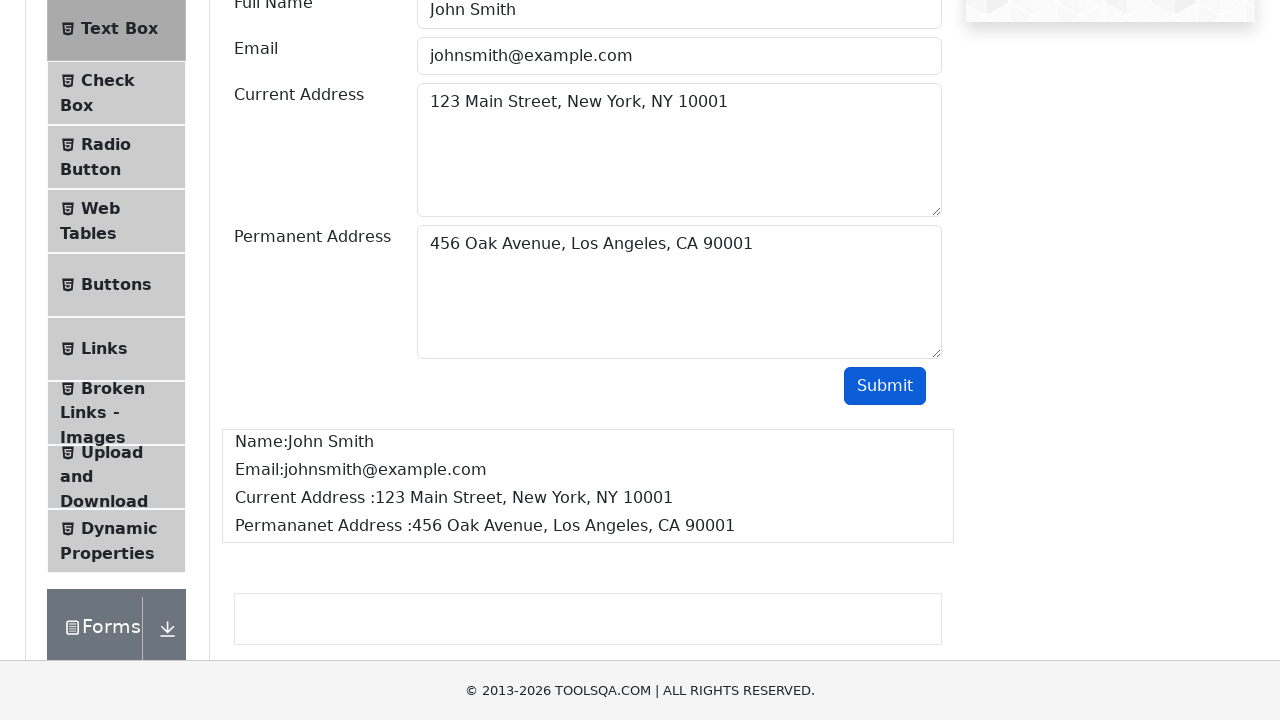